Tests iframe switching using a WebElement reference and retrieves the heading text from inside the frame.

Starting URL: https://demoqa.com/frames

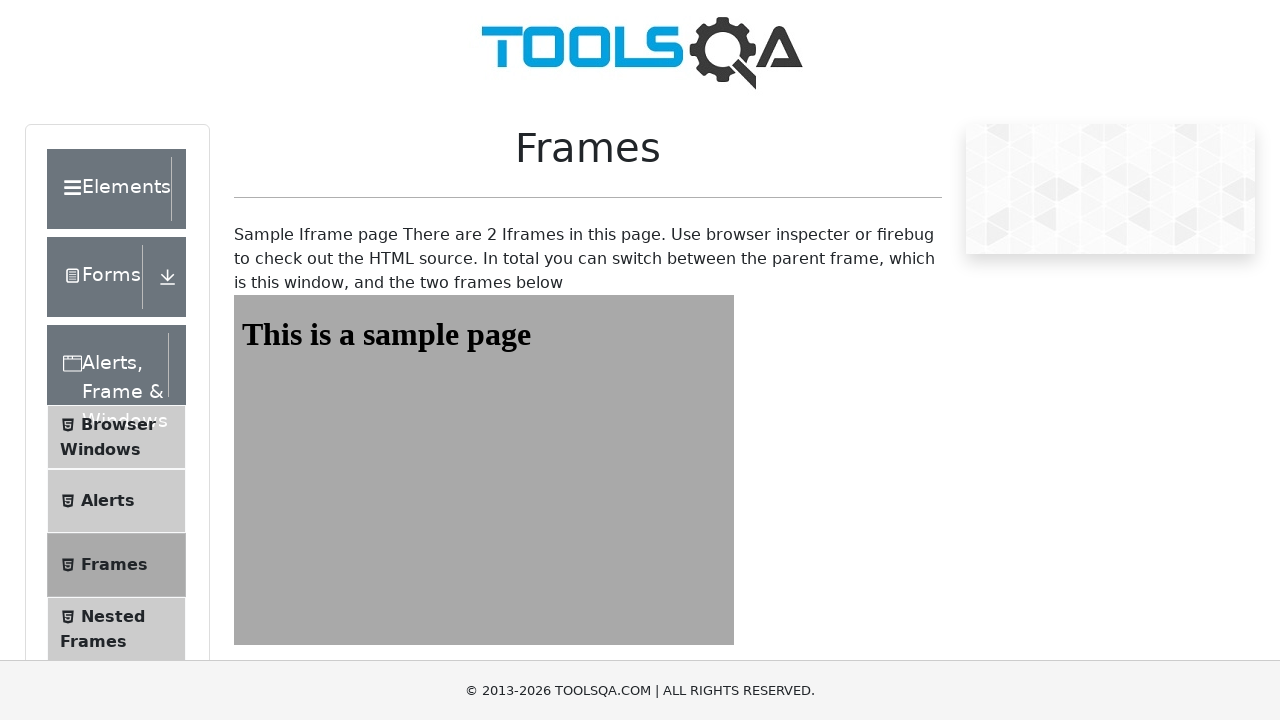

Navigated to https://demoqa.com/frames
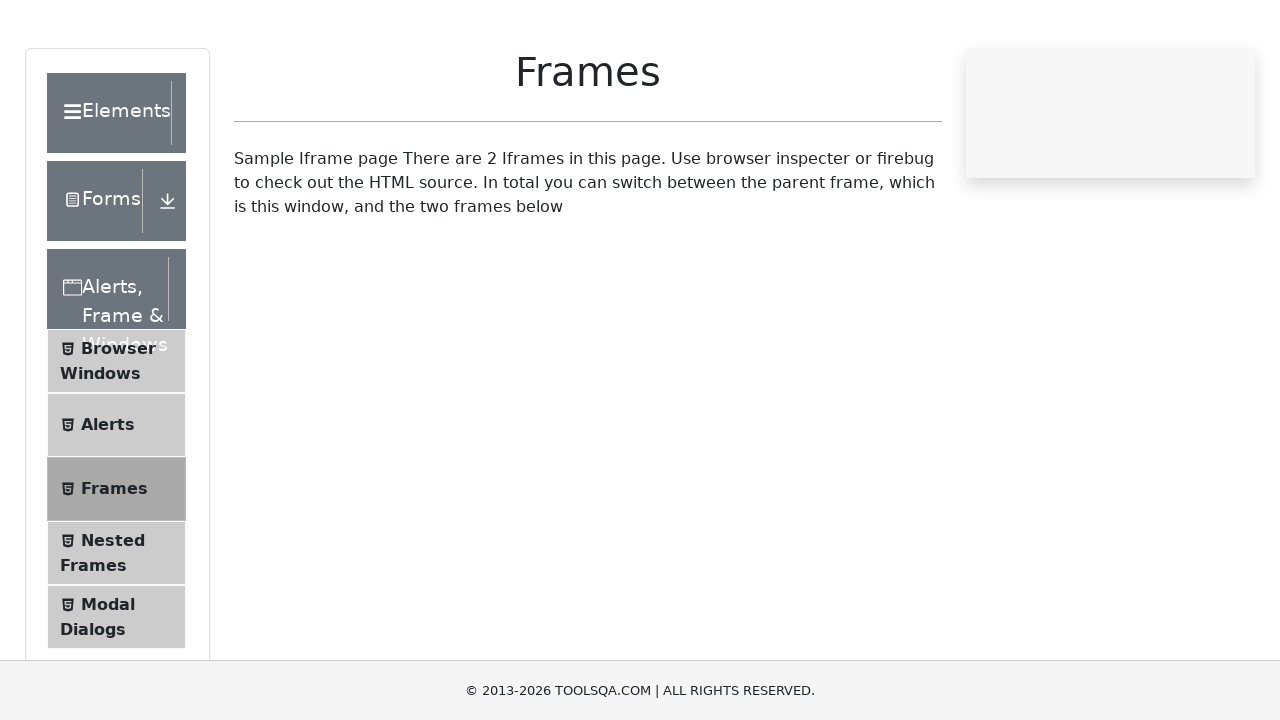

Located frame1 using frame locator with id #frame1
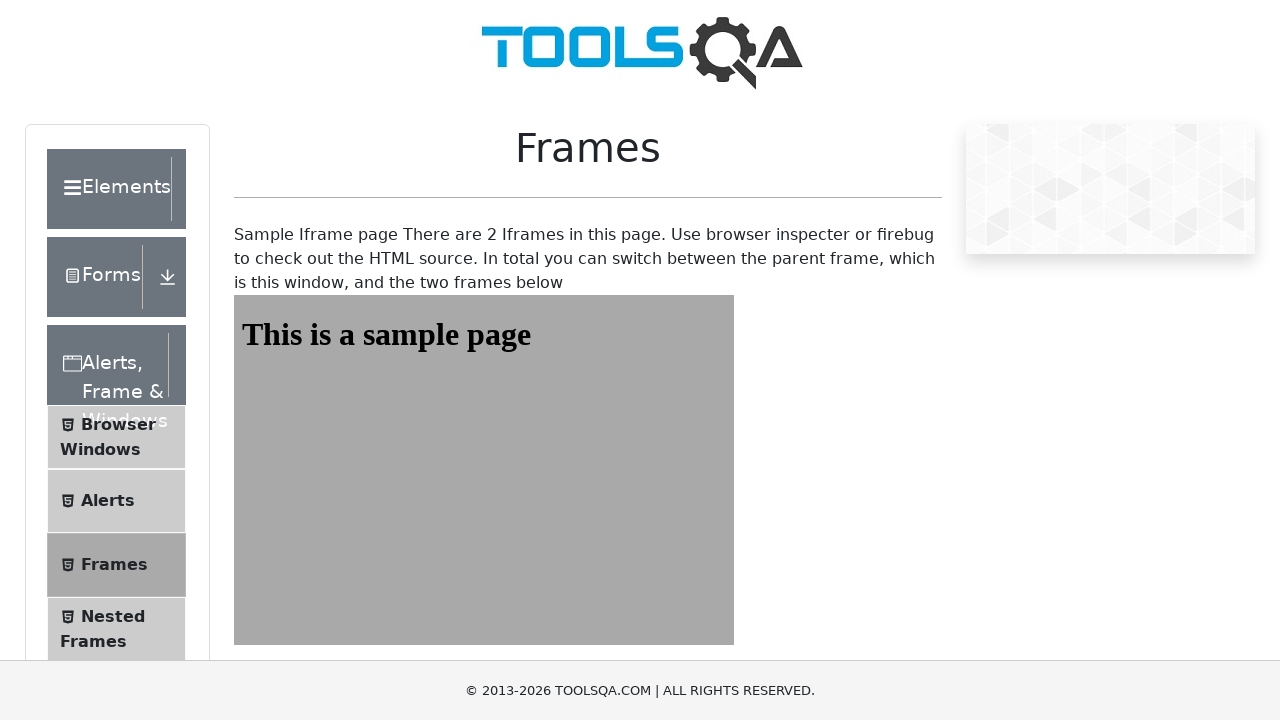

Located heading element with id #sampleHeading inside frame1
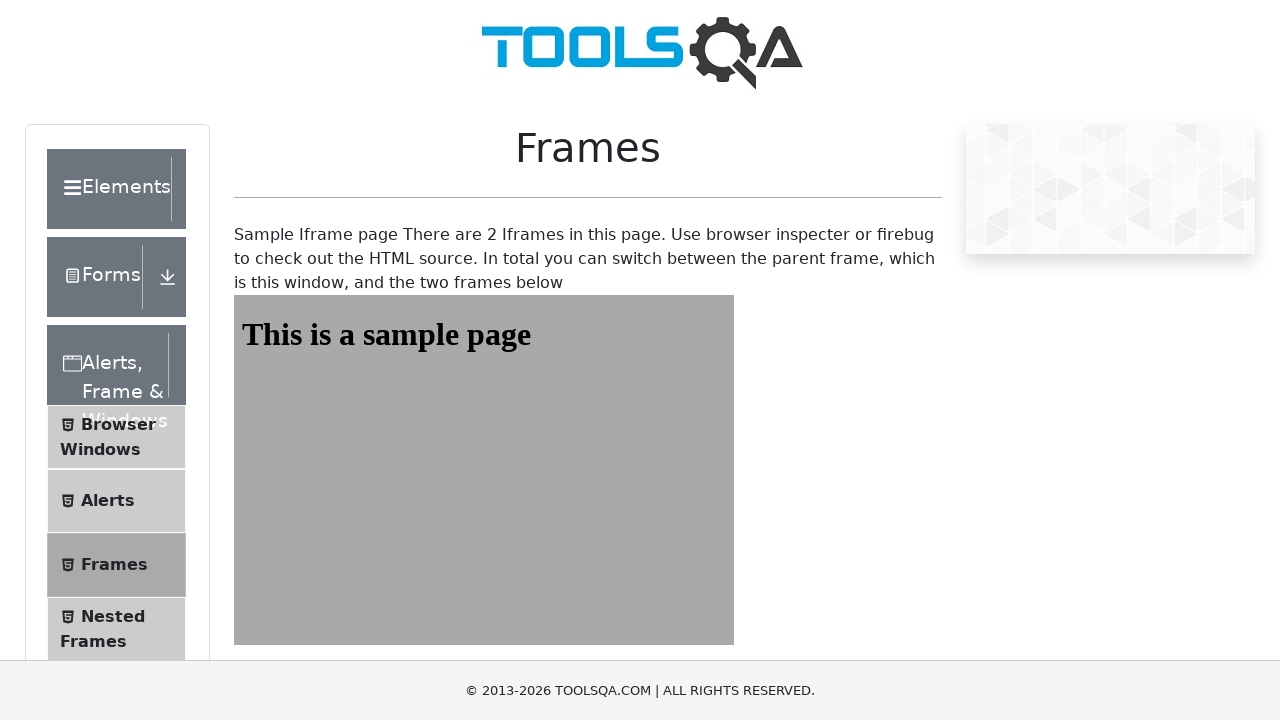

Retrieved text content from frame1 heading
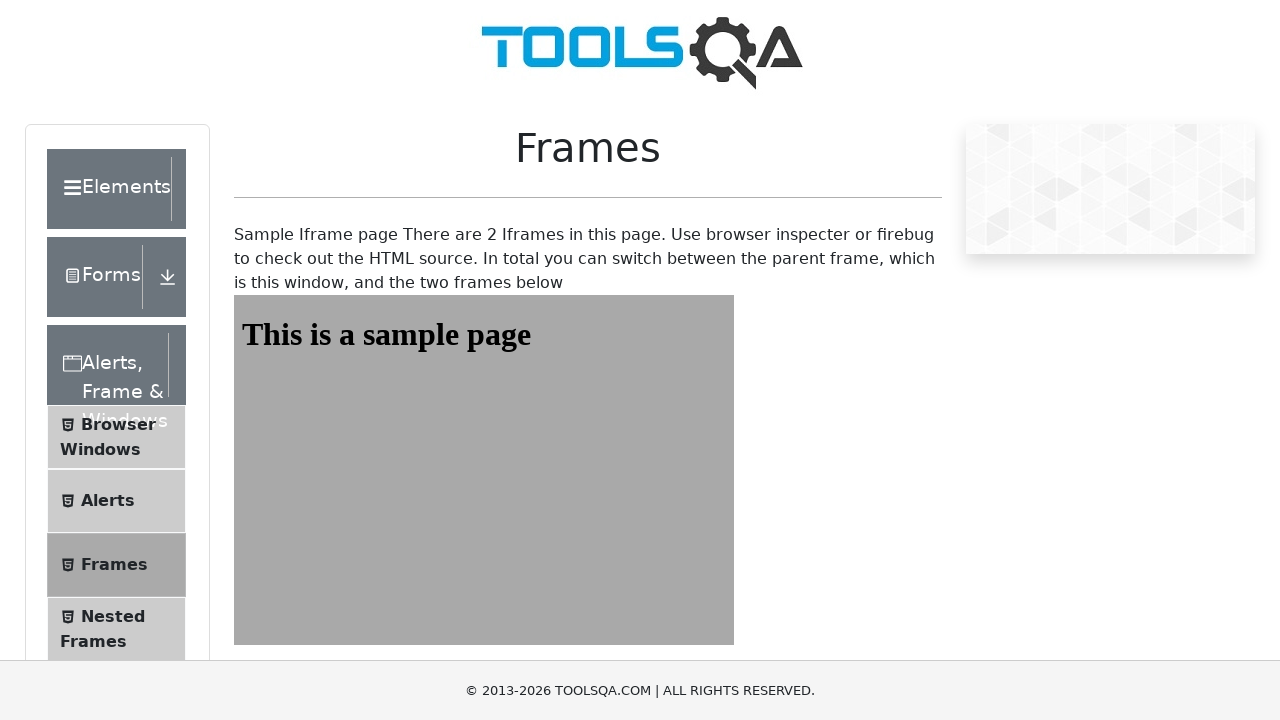

Printed frame1 heading text: This is a sample page
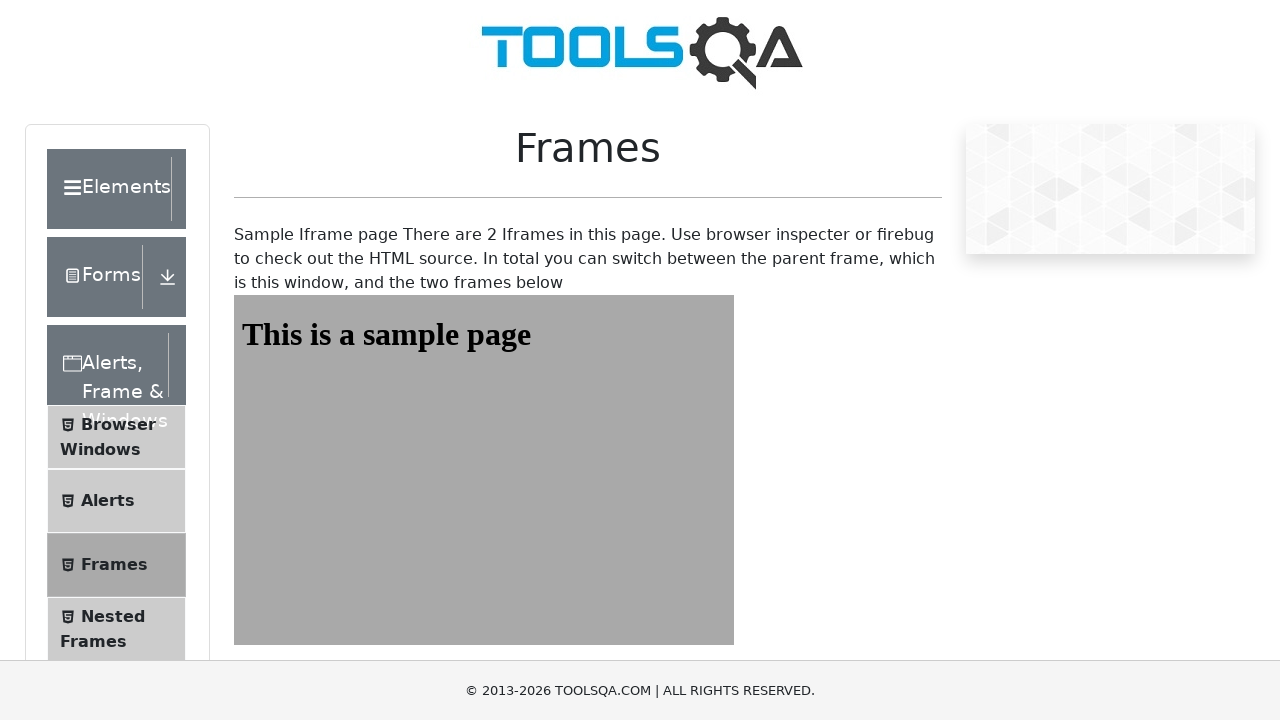

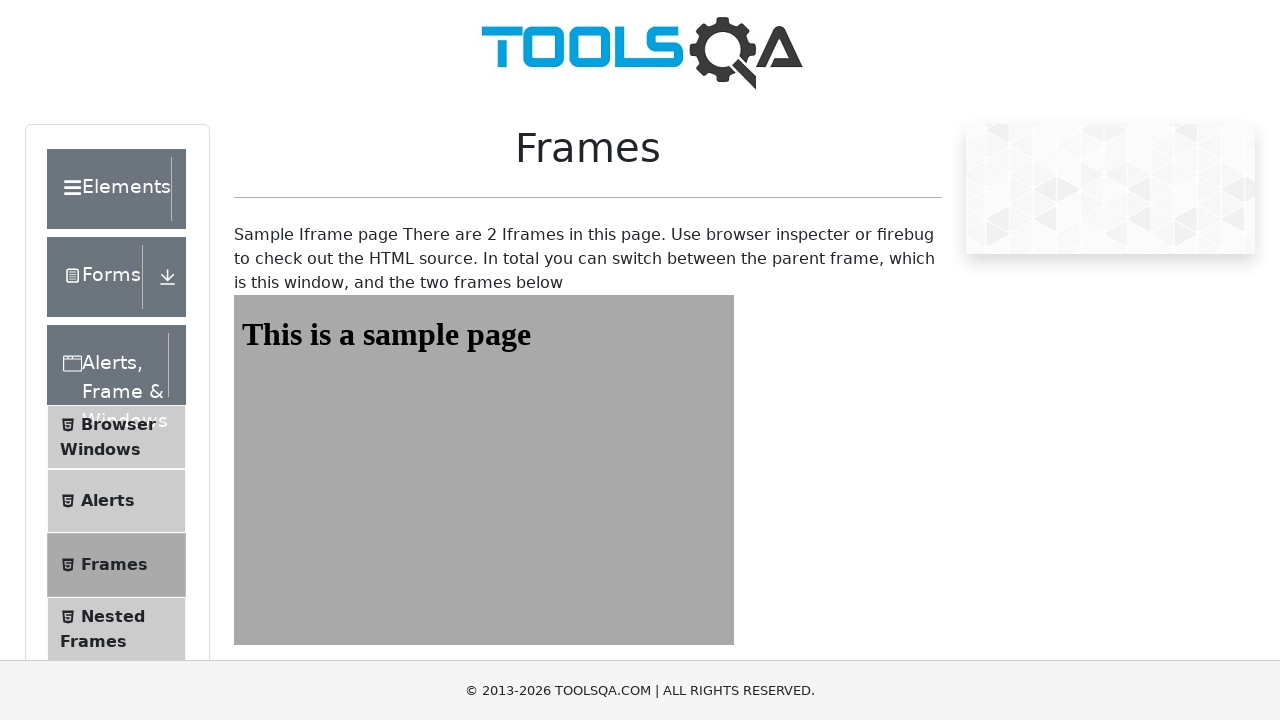